Tests dynamic loading page by clicking Start button and waiting for Hello World text to appear using static wait

Starting URL: http://the-internet.herokuapp.com/dynamic_loading/2

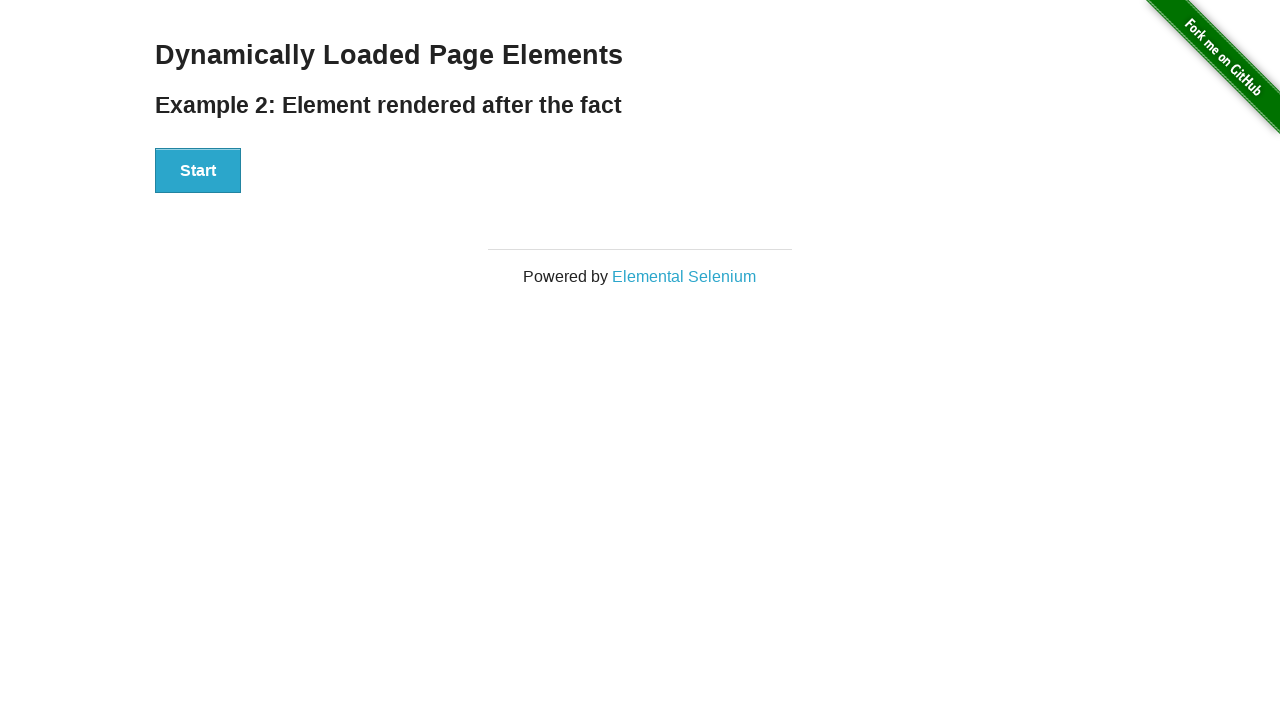

Navigated to dynamic loading page
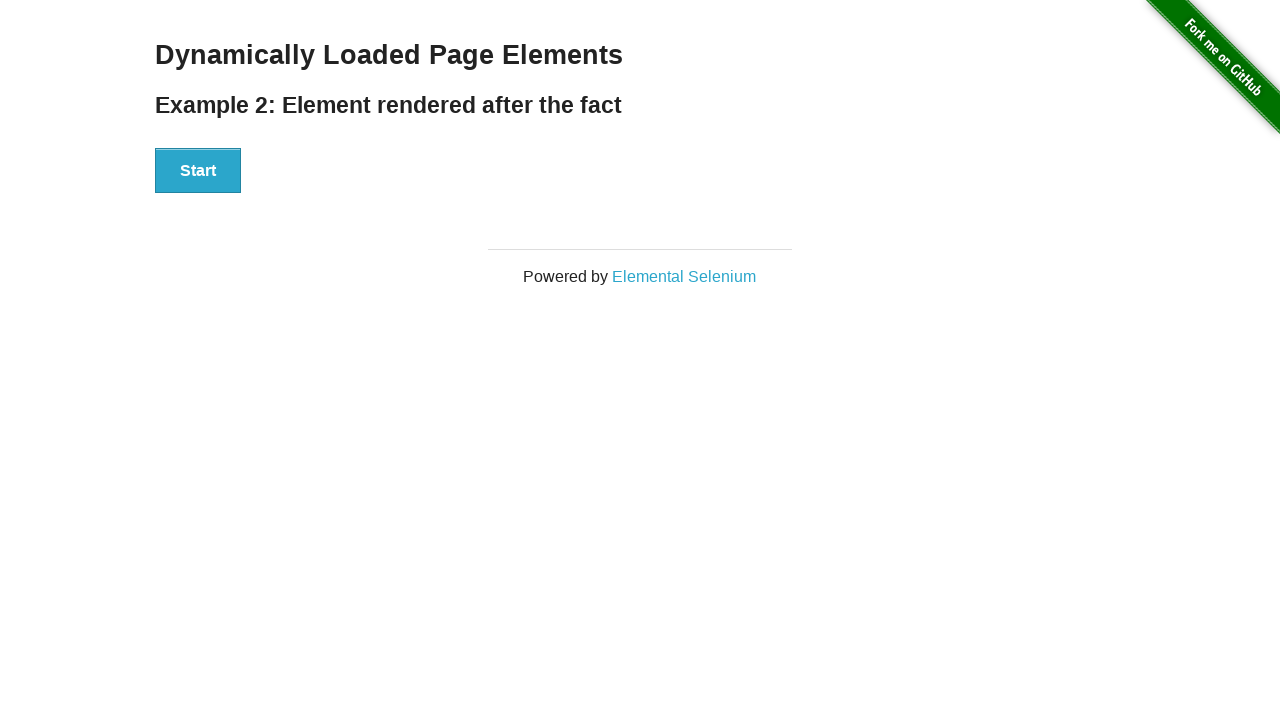

Clicked the Start button at (198, 171) on xpath=//button[text()='Start']
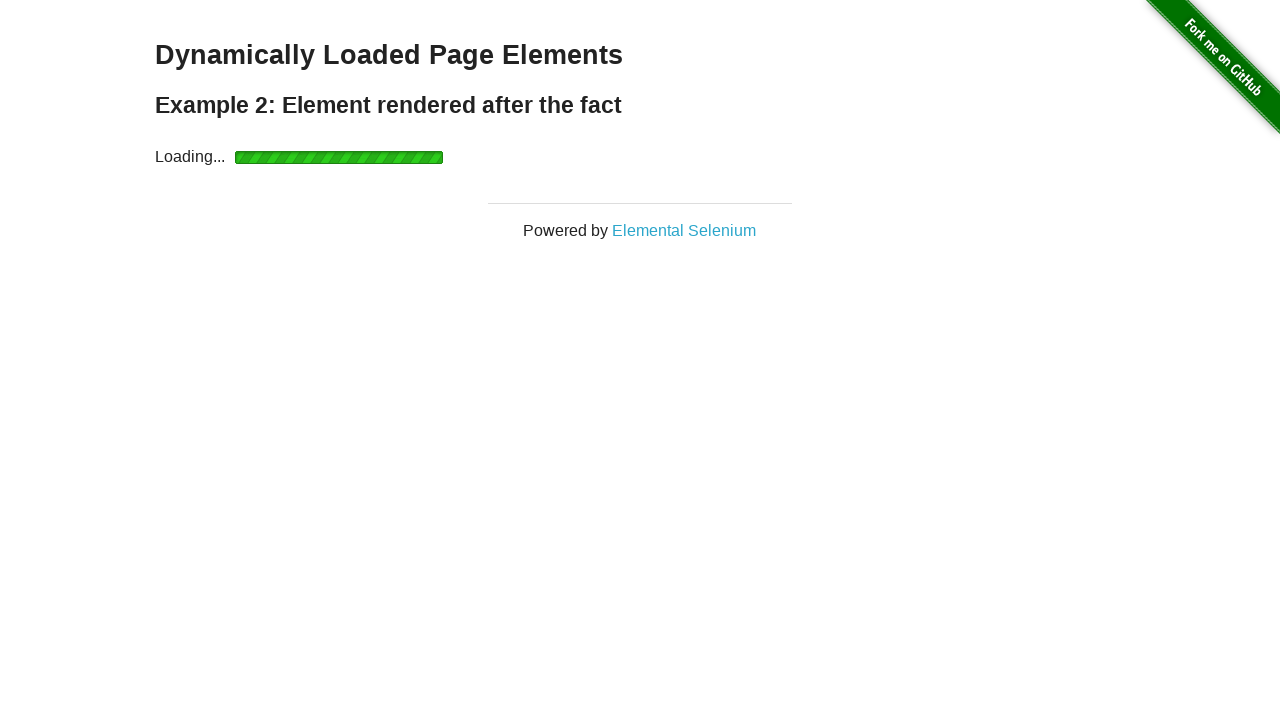

Hello World text appeared after static wait
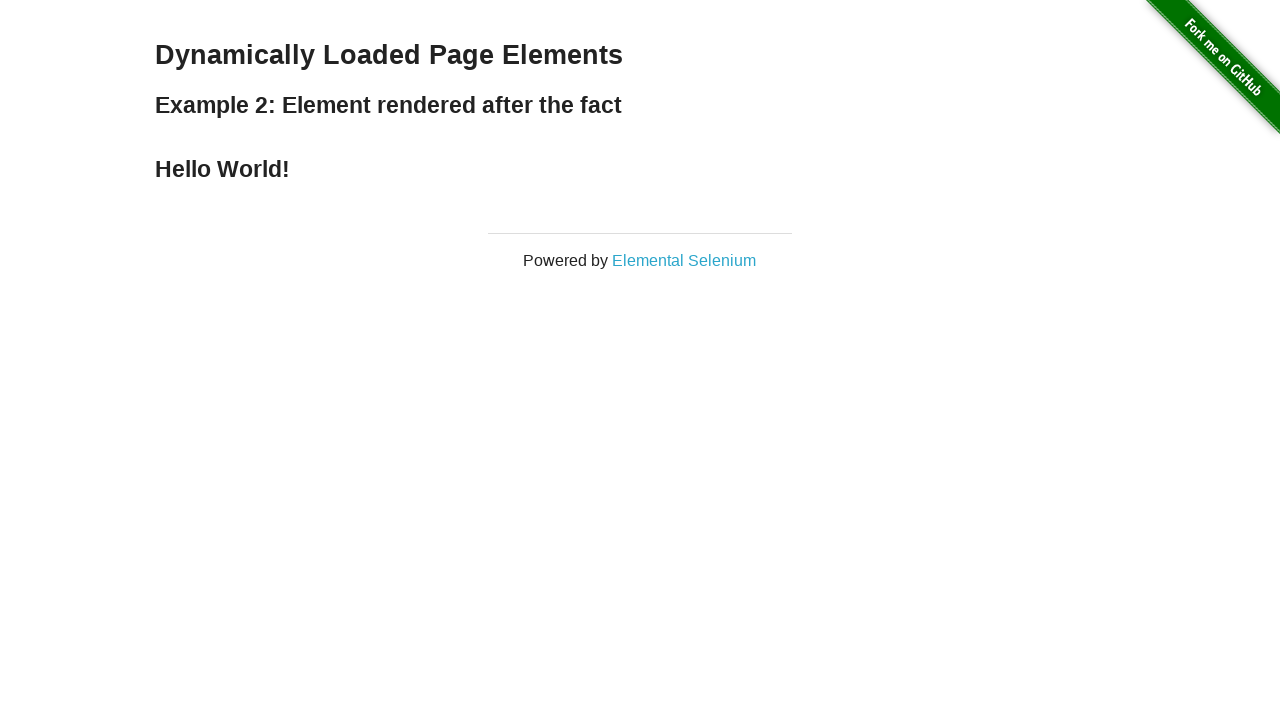

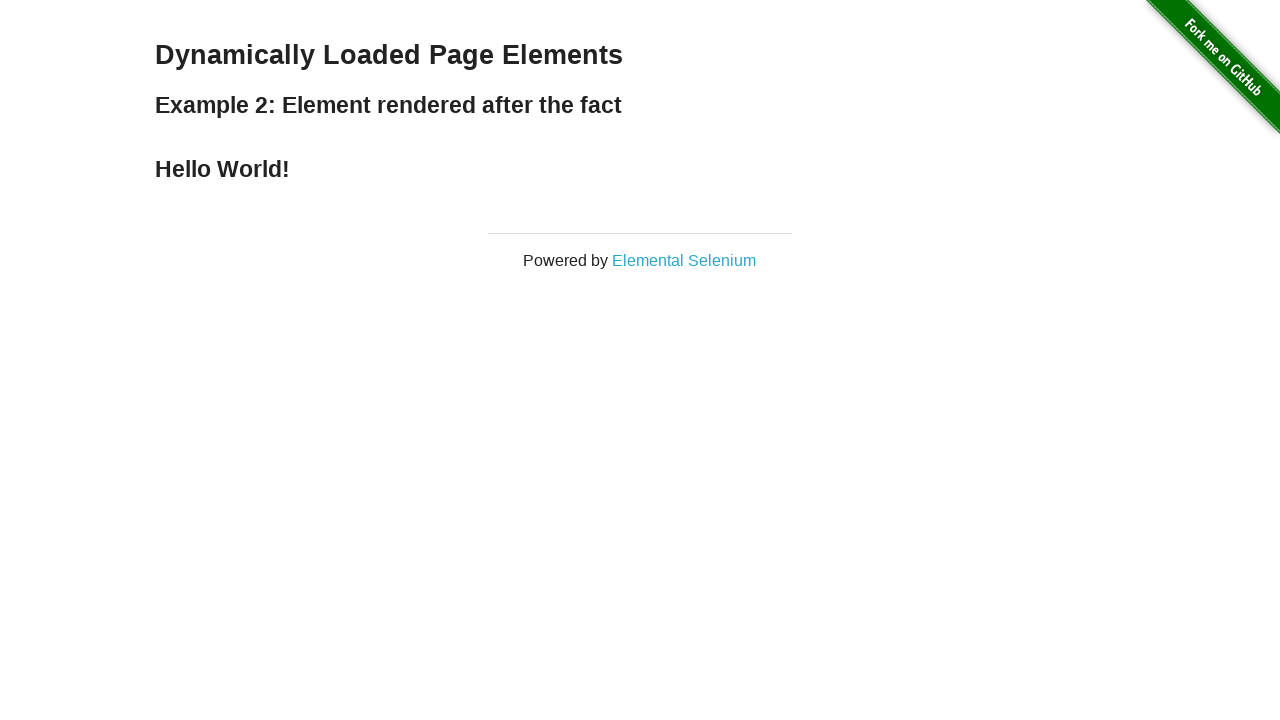